Tests clicking on a link element using Actions class to demonstrate mouse interactions

Starting URL: https://demoapps.qspiders.com/ui?scenario=1

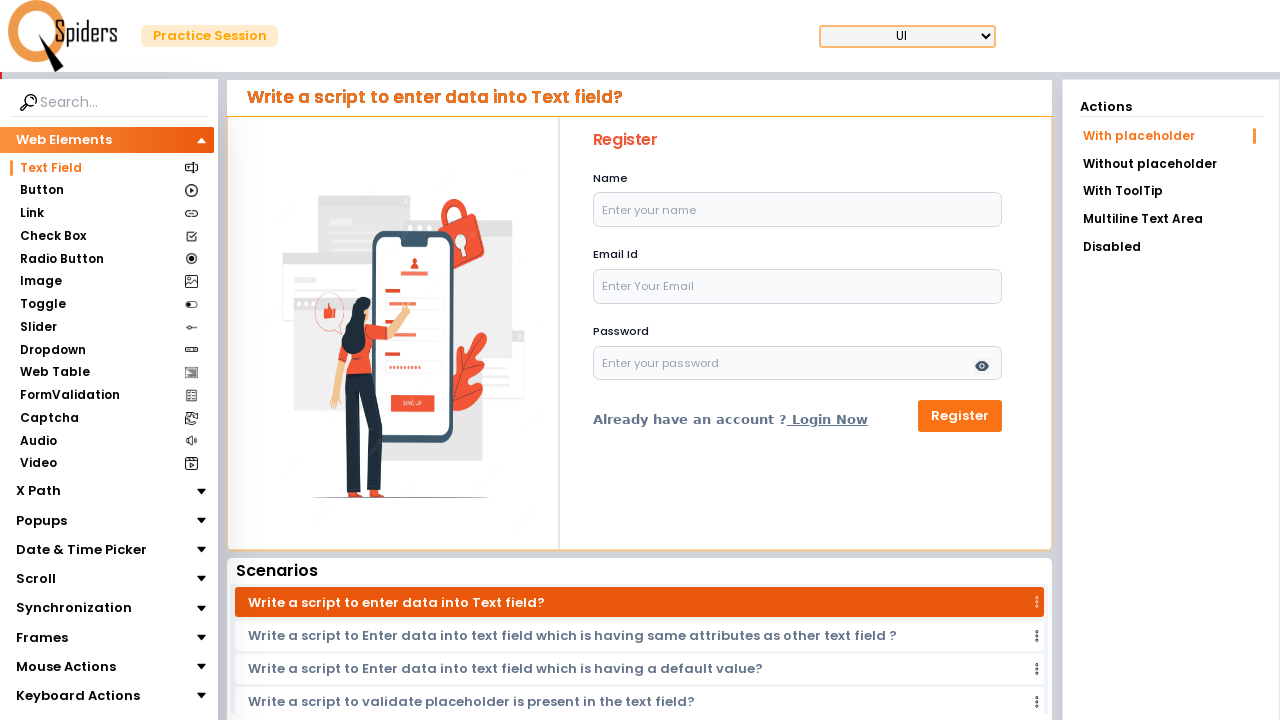

Clicked on Link element using Actions class to demonstrate mouse interactions at (106, 213) on a:has-text('Link')
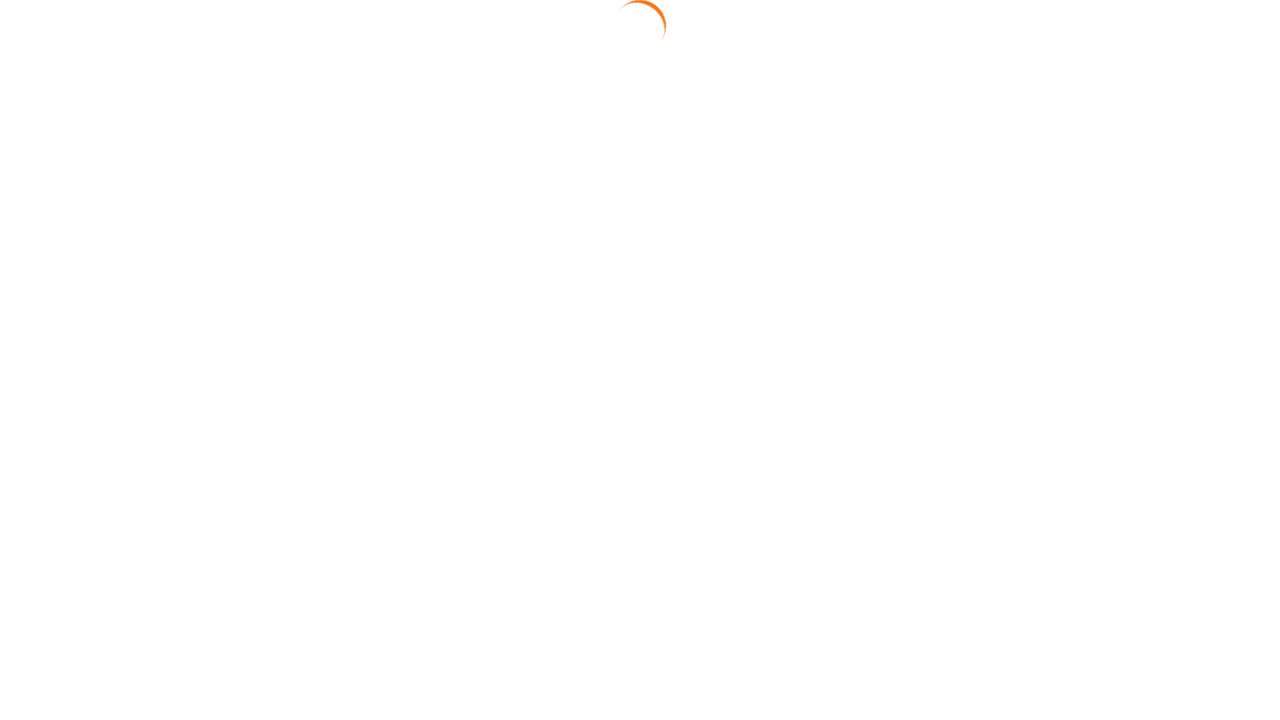

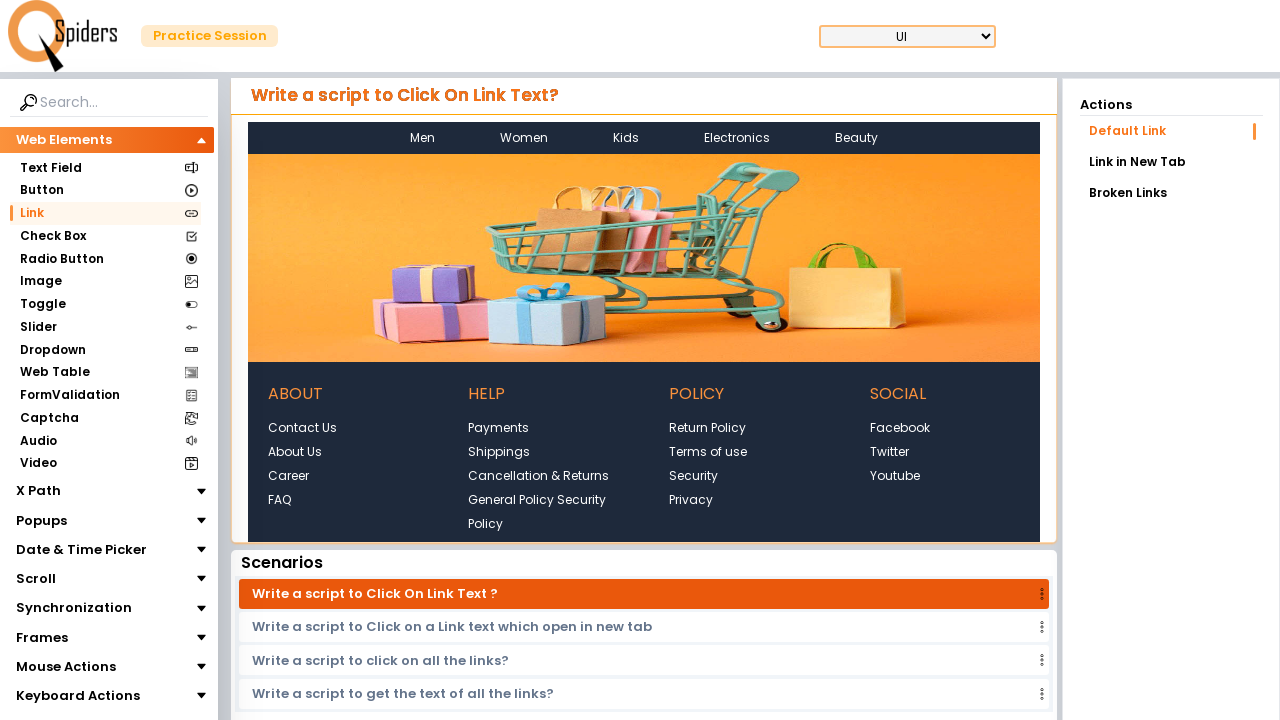